Tests navigation to laptop category and verifies Add to Cart button is displayed on product page

Starting URL: https://www.demoblaze.com

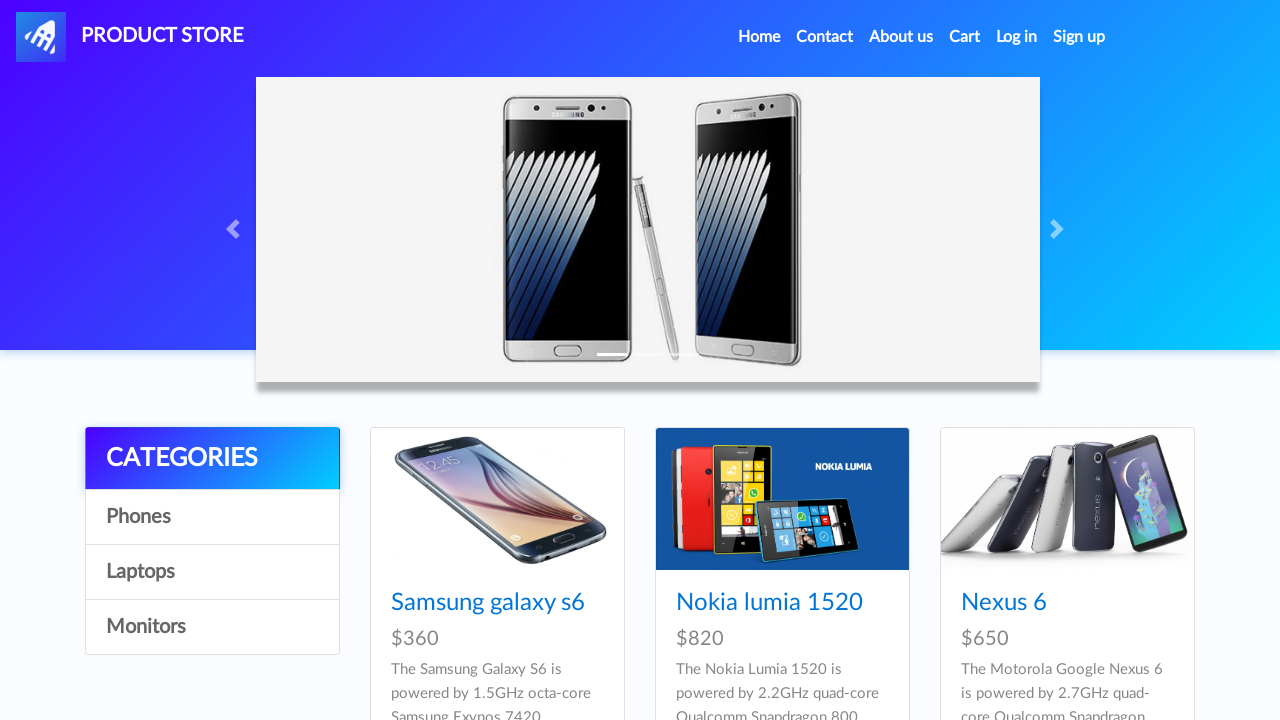

Clicked on Laptops category at (212, 627) on div.list-group a:nth-child(4)
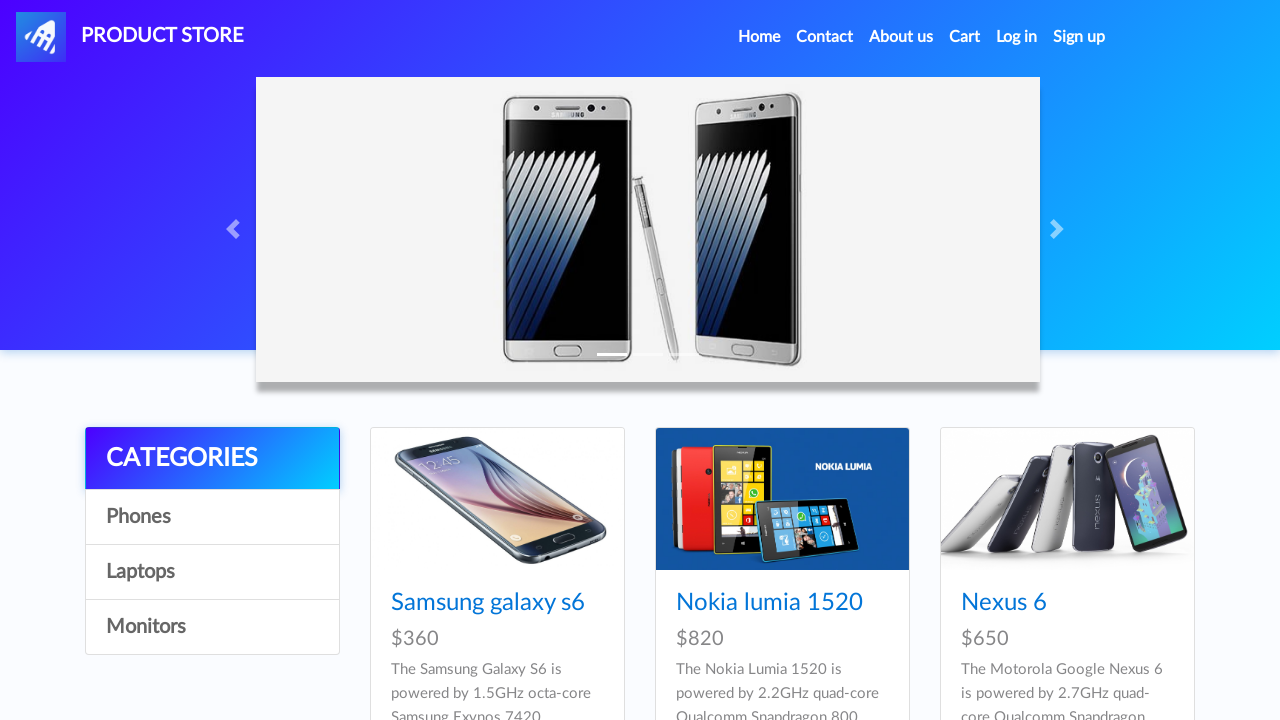

Clicked on specific product (product ID 10) at (484, 603) on div.card-block h4 a[href='prod.html?idp_=10']
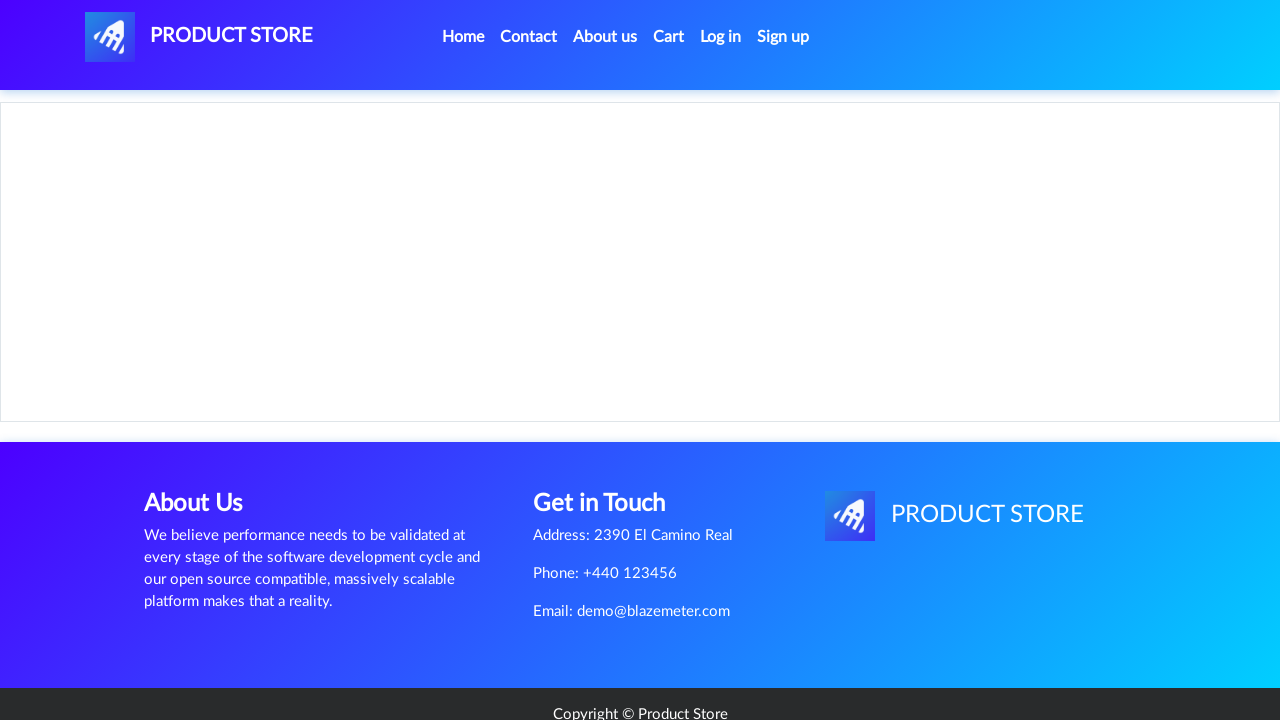

Verified Add to Cart button is displayed on product page
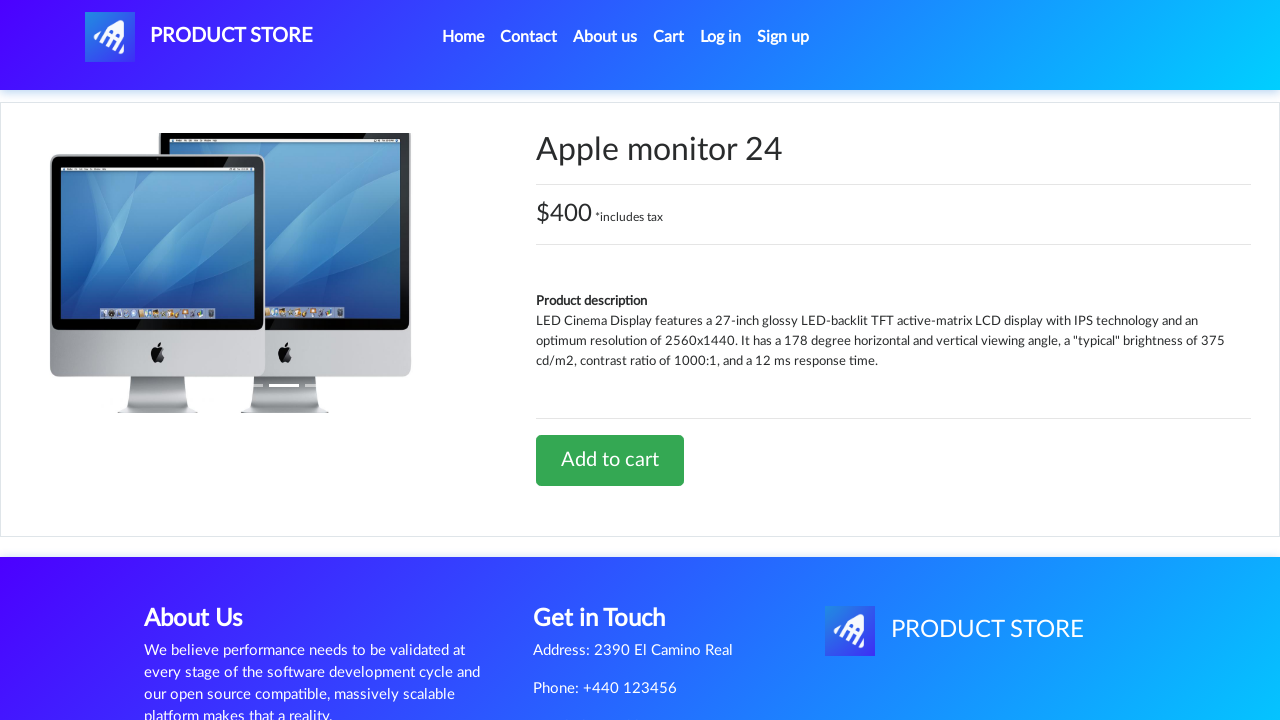

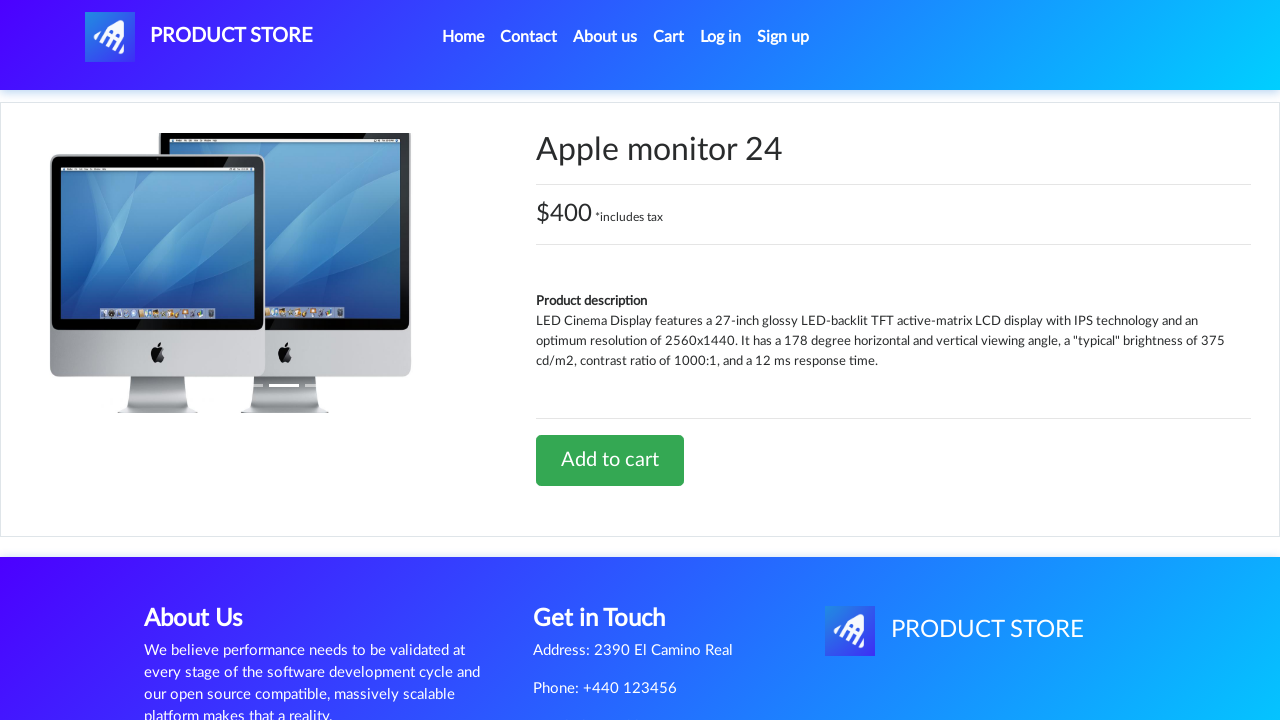